Tests geolocation functionality by navigating to the geolocation page and clicking the button to get location

Starting URL: https://the-internet.herokuapp.com/

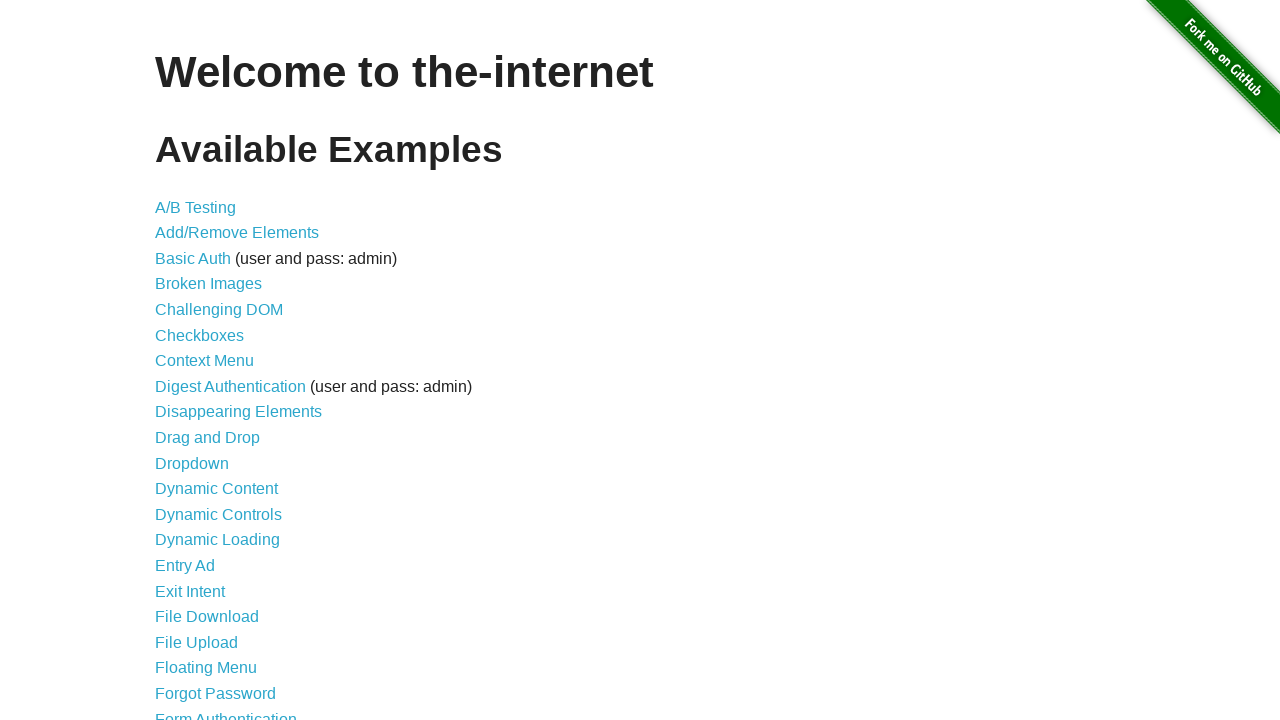

Clicked on Geolocation link at (198, 360) on text='Geolocation'
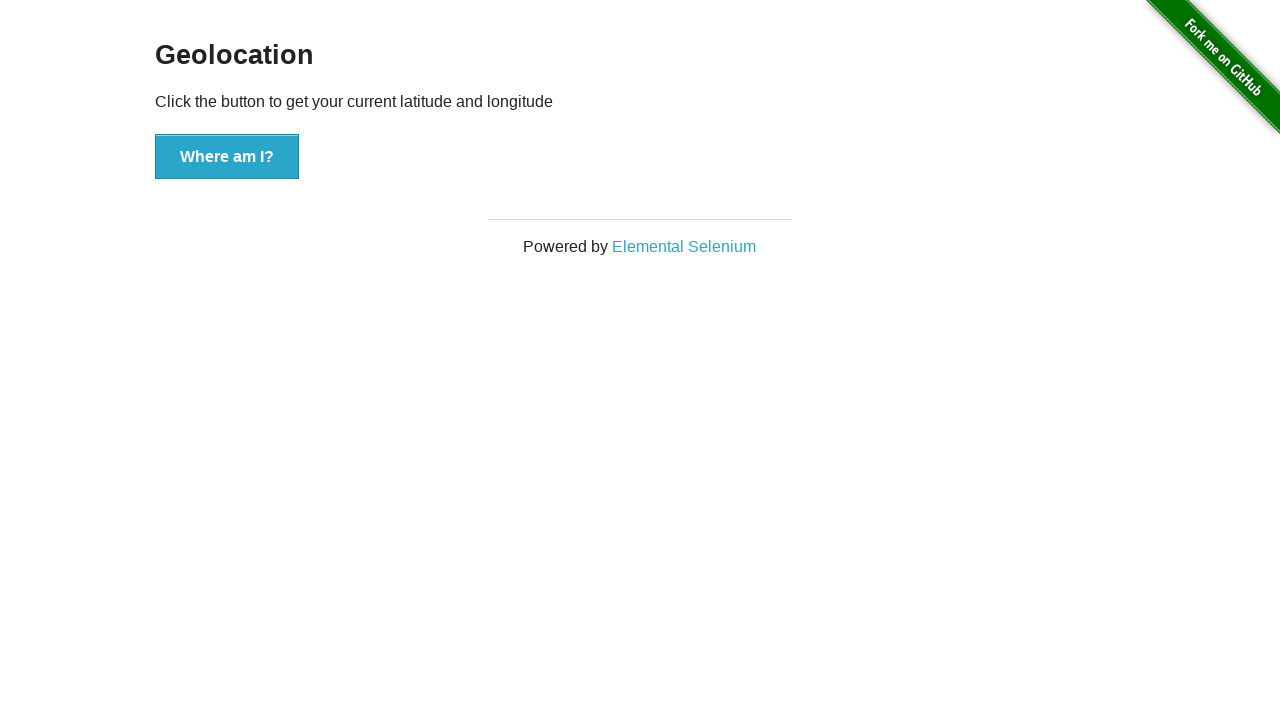

Clicked the 'Where am I?' button to get location at (227, 157) on button
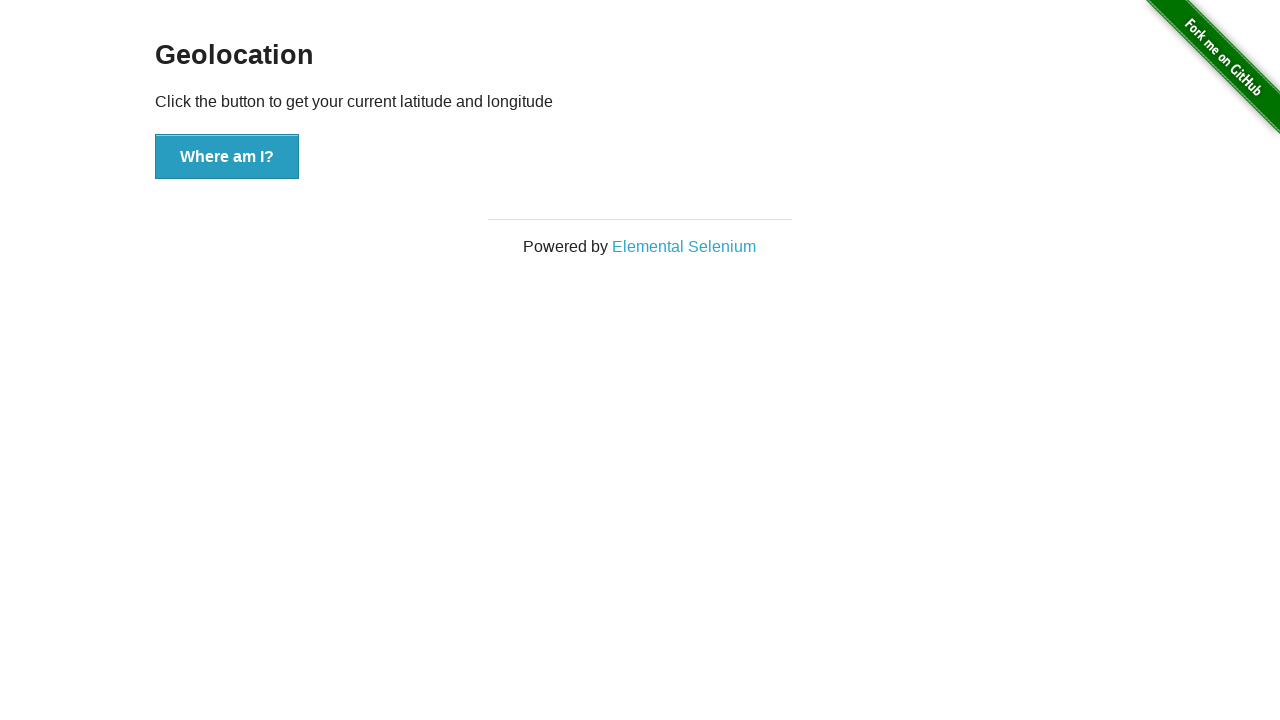

Waited 1000ms for location data to appear
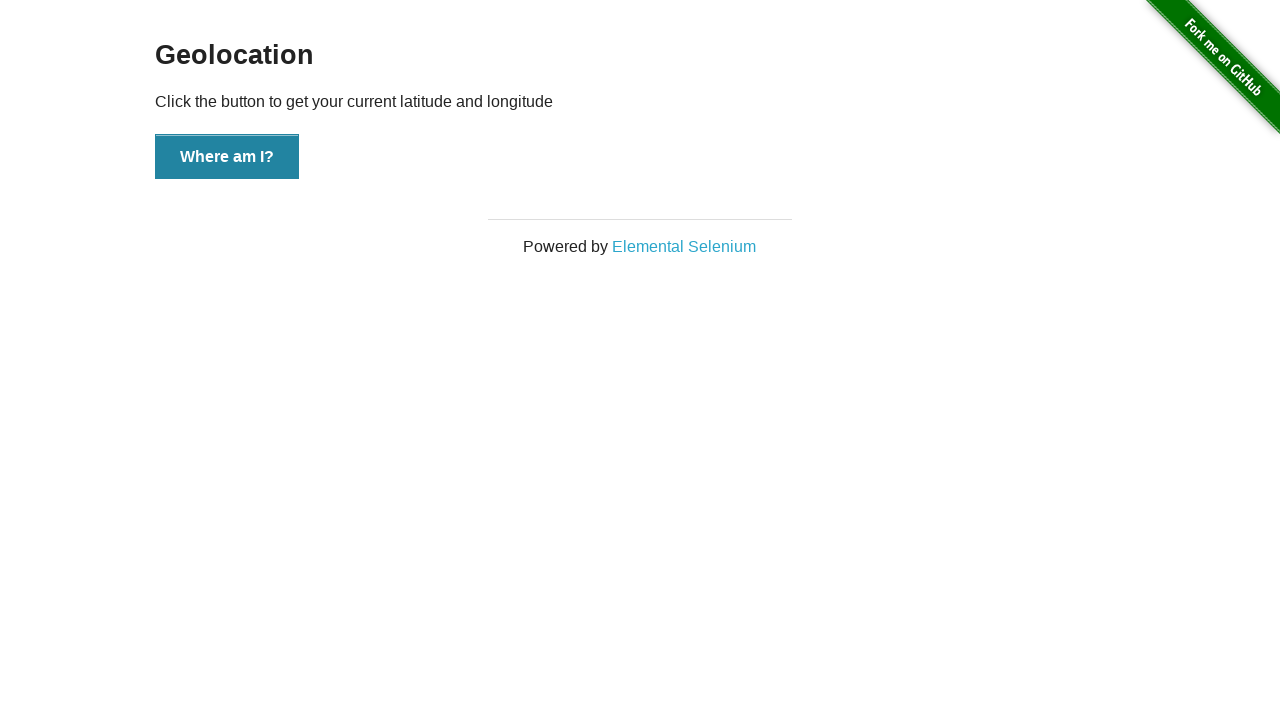

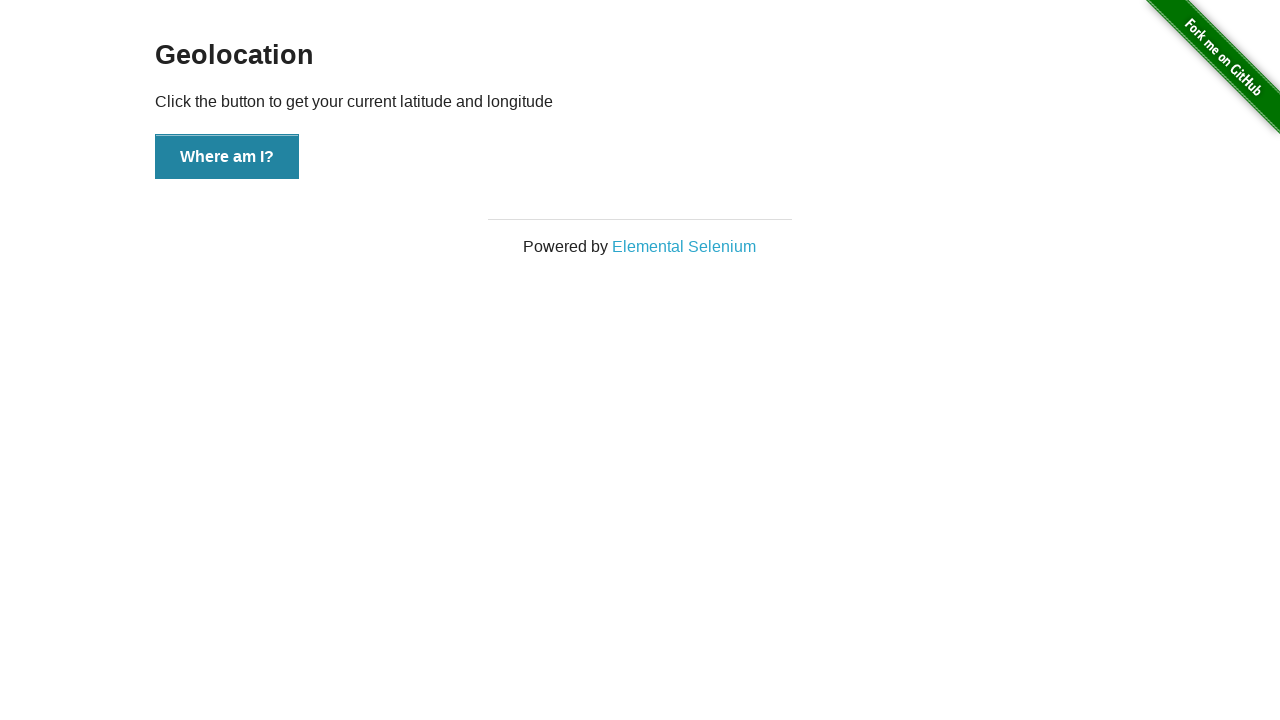